Tests the Dr. Scratch project analyzer by entering a Scratch project URL and waiting for the analysis score to be displayed

Starting URL: http://www.drscratch.org

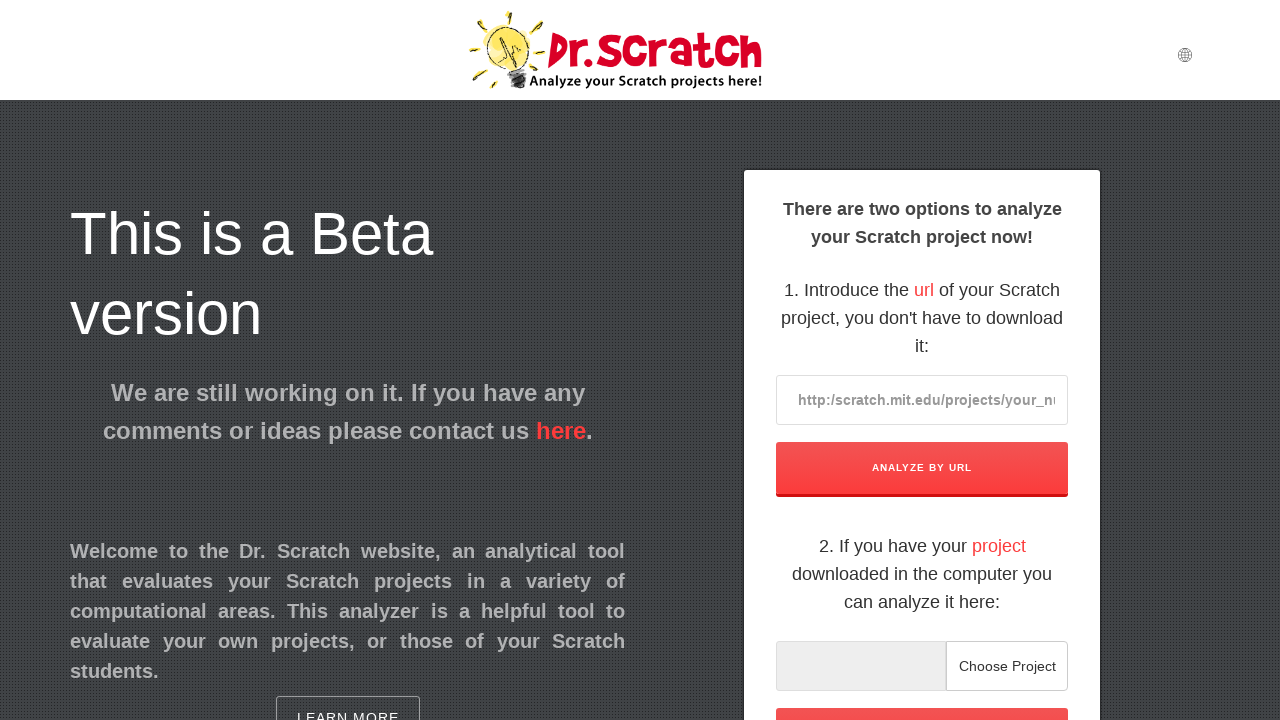

Filled project URL input field with Scratch project URL on #cf-name
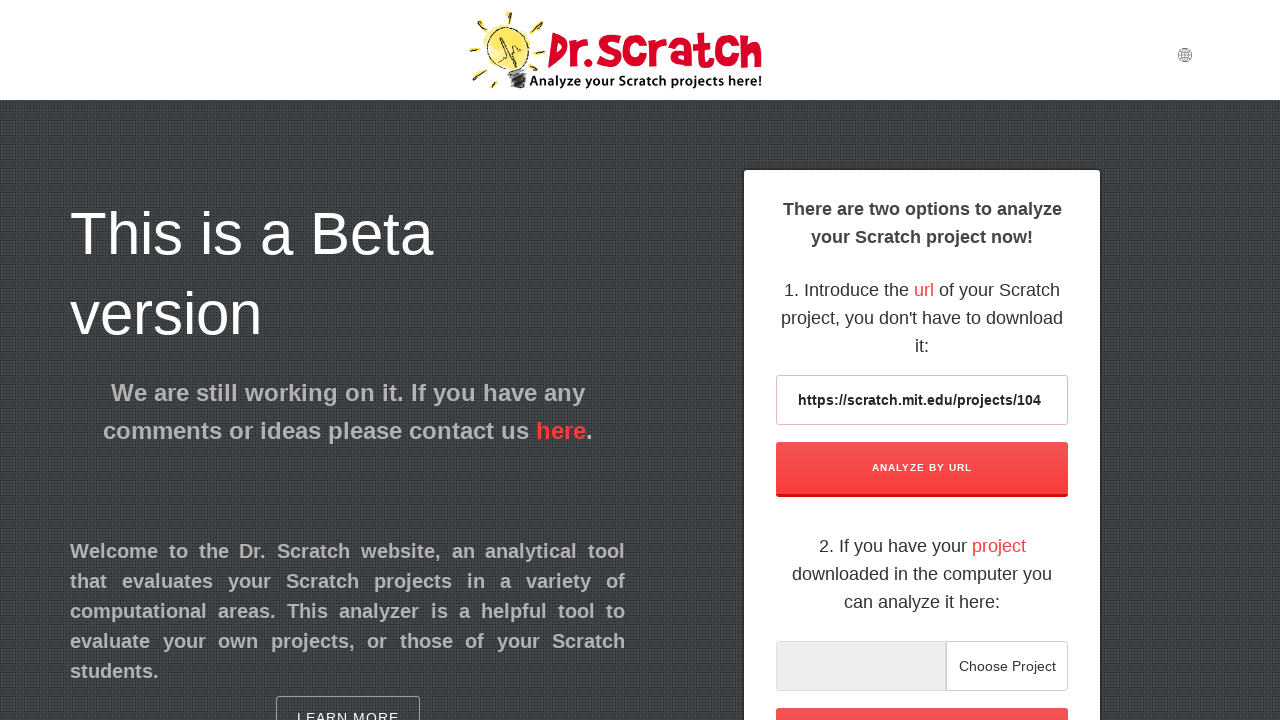

Clicked Analyze button to start project analysis at (922, 468) on #url
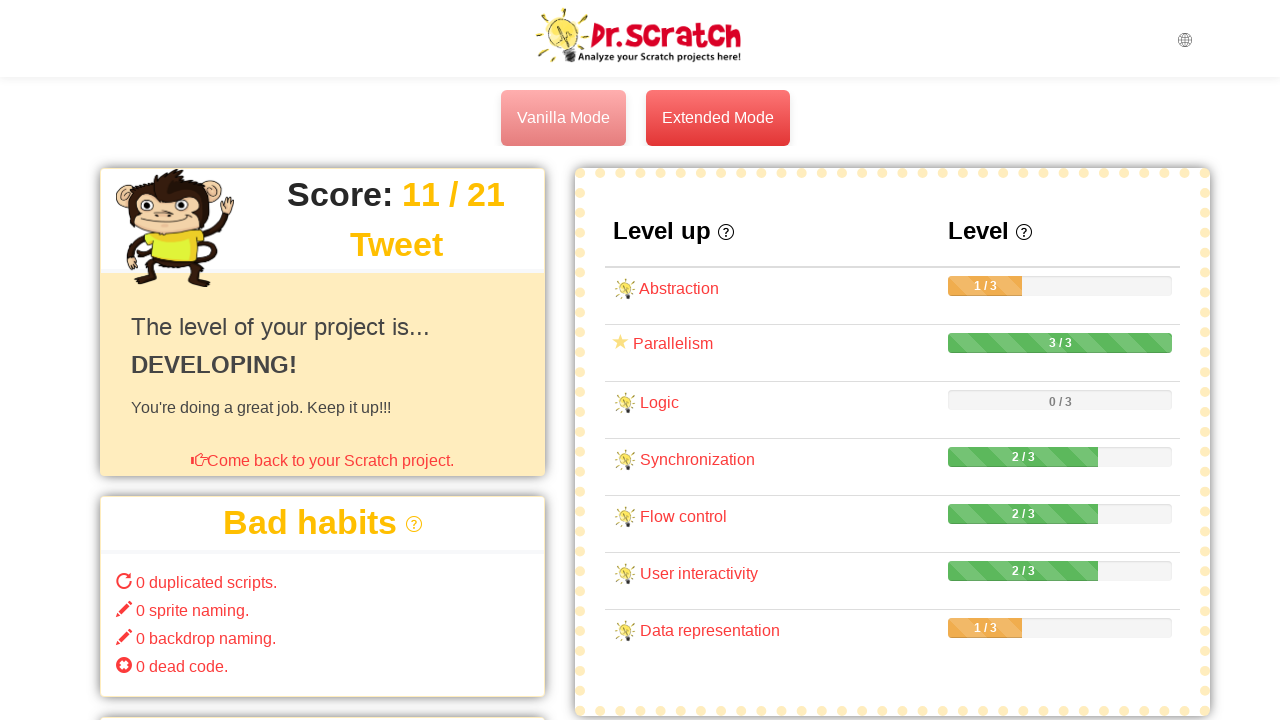

Analysis score displayed on page
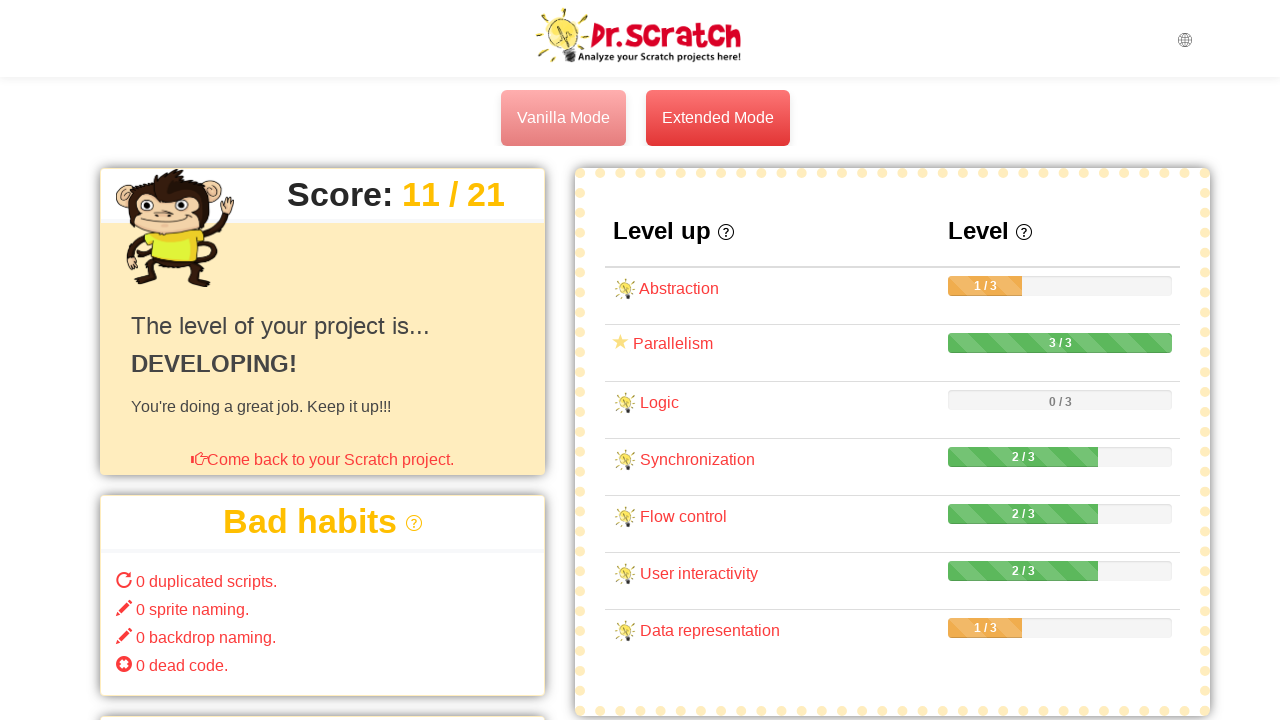

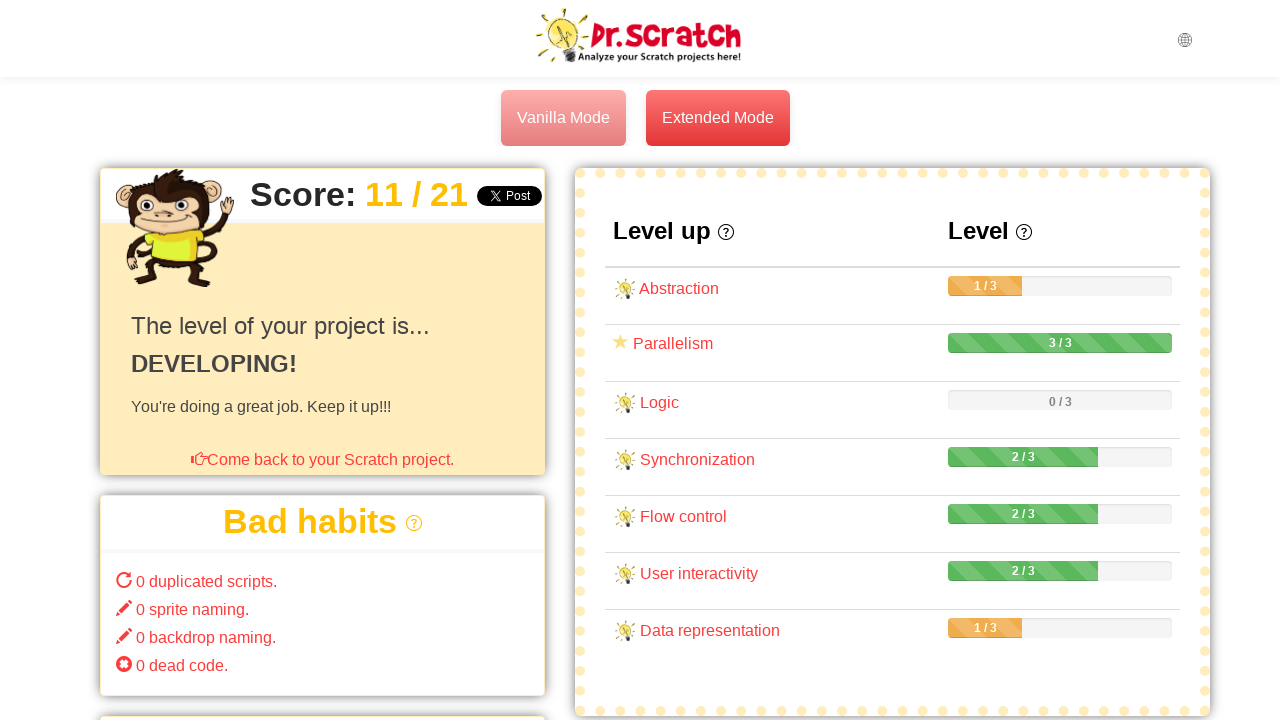